Navigates to browserscan.net and waits for the page to fully load, then verifies span elements are present on the page.

Starting URL: https://browserscan.net

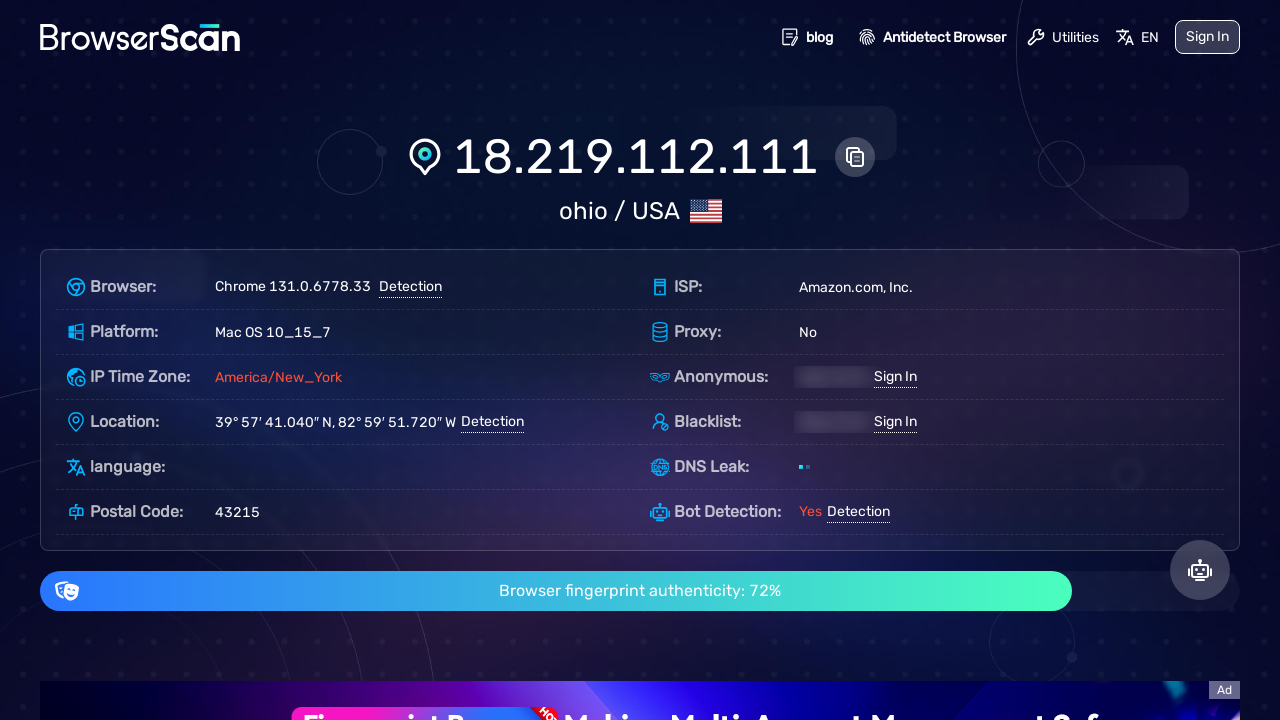

Navigated to https://browserscan.net
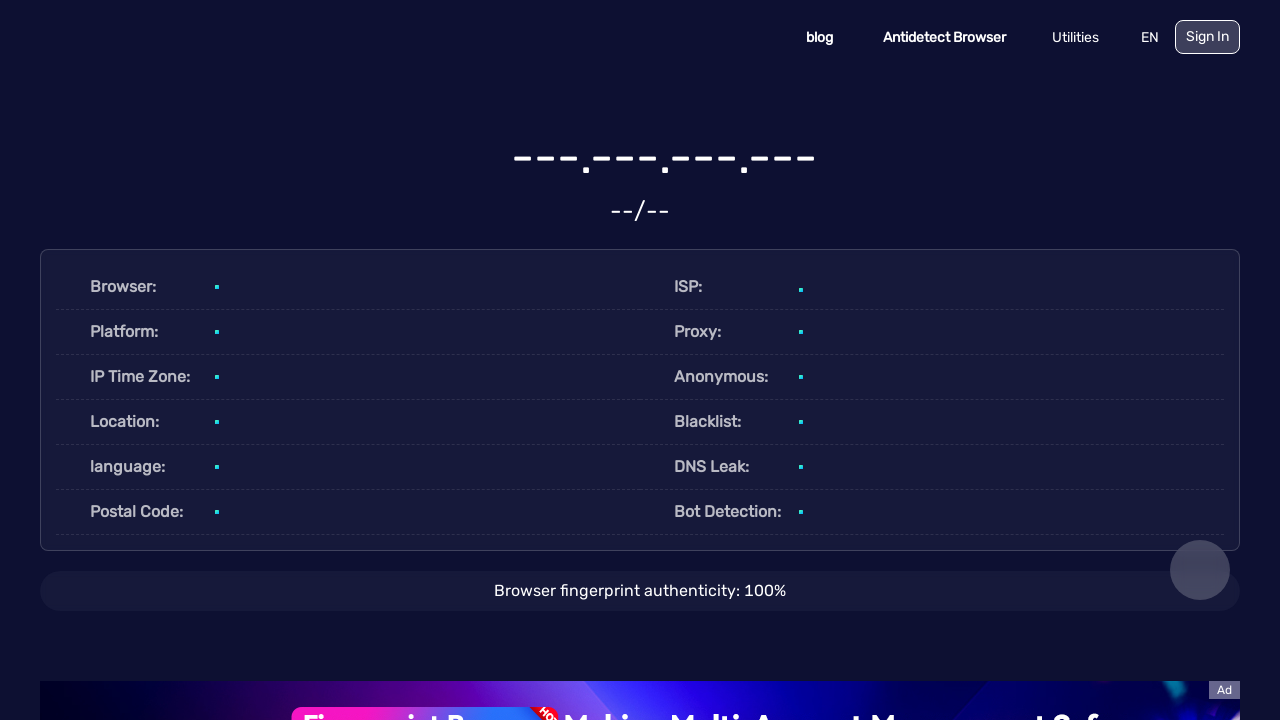

Page fully loaded - span elements found
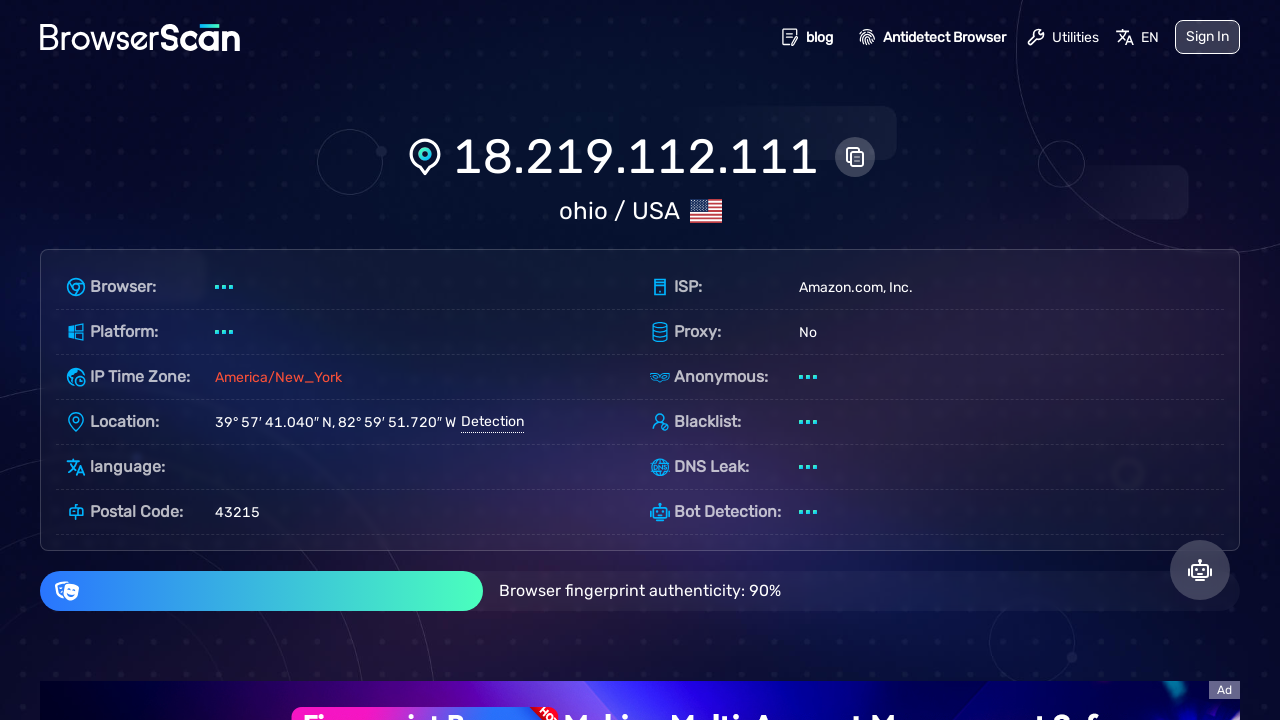

Located all span elements on page - found 15 spans
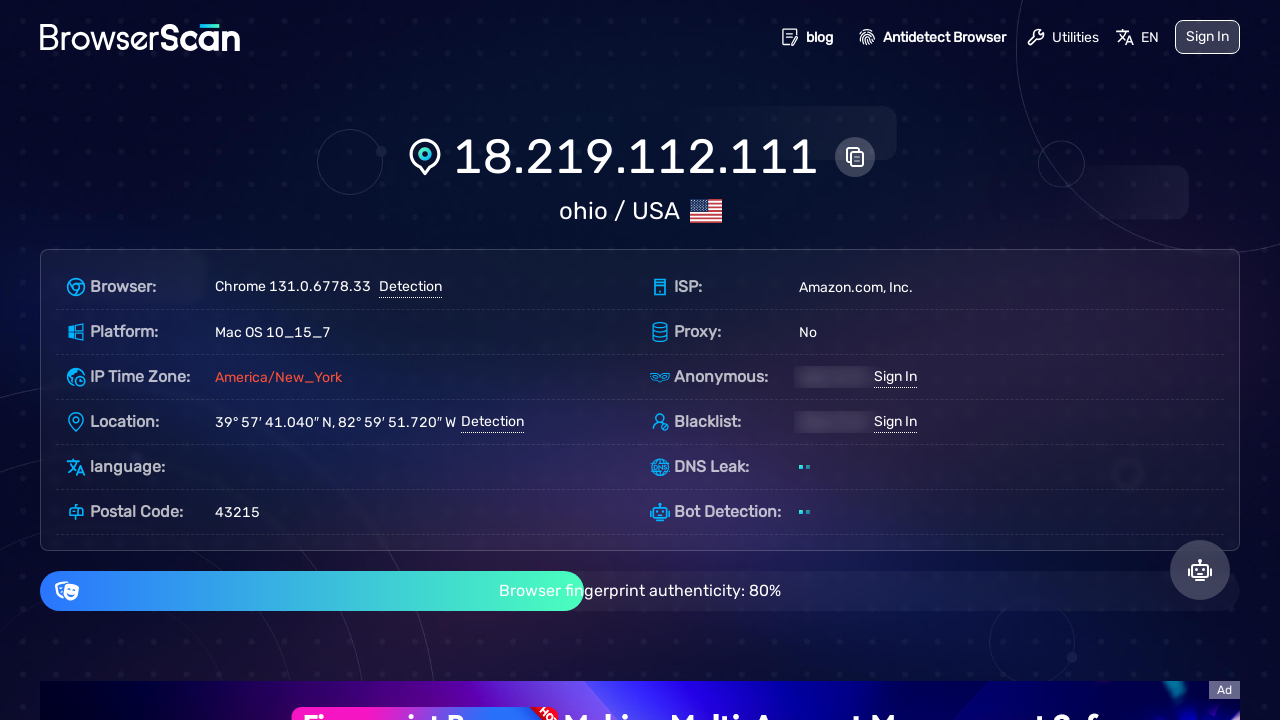

Verified that span elements are present on the page
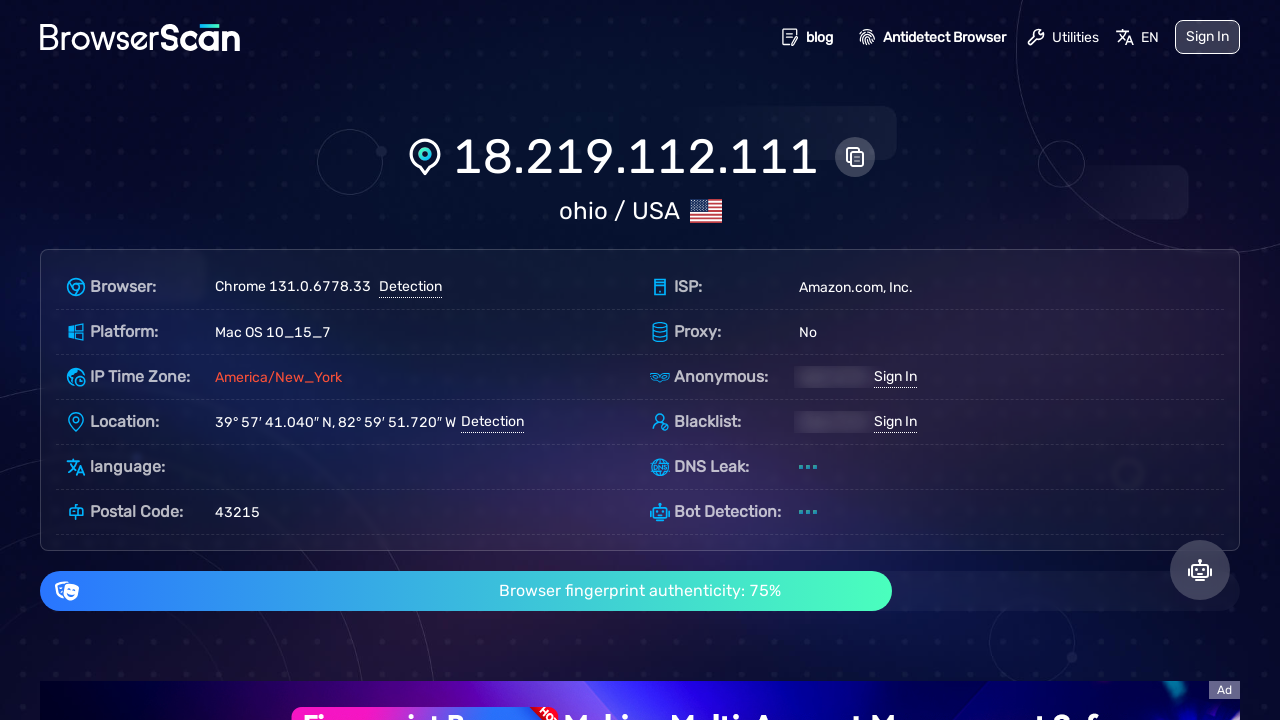

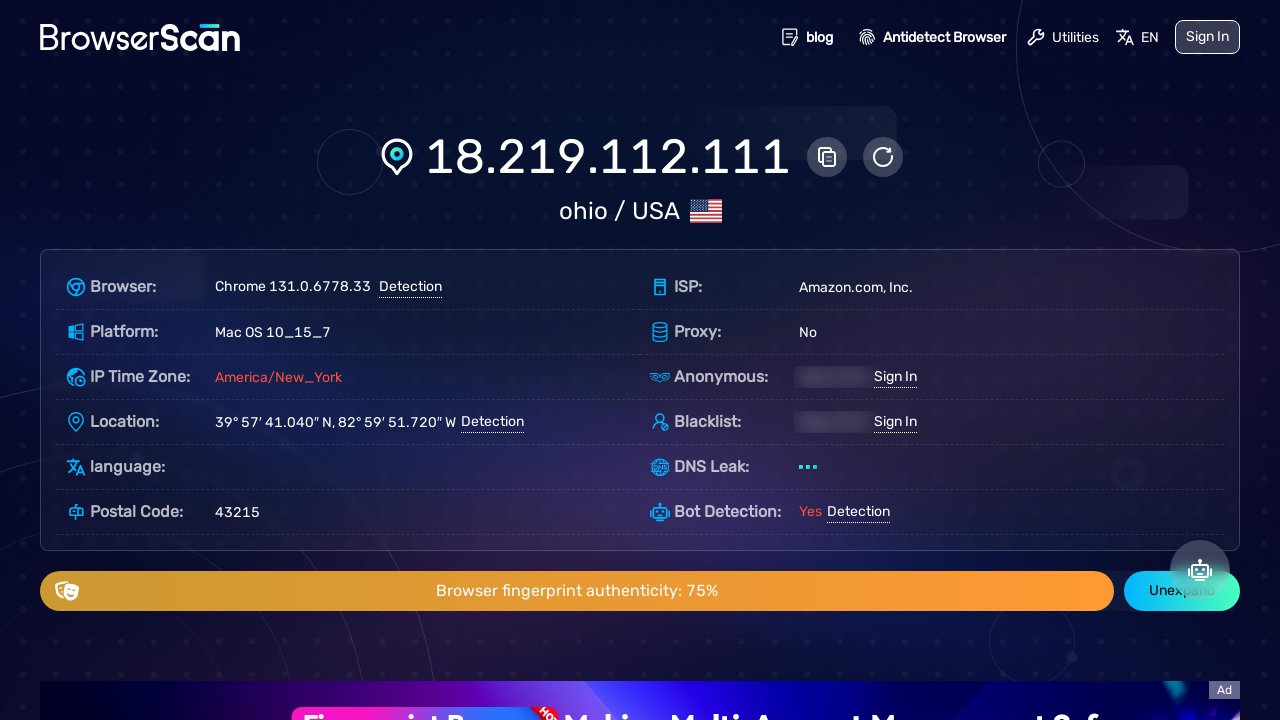